Clicks the make appointment button and verifies navigation to the login page

Starting URL: https://katalon-demo-cura.herokuapp.com

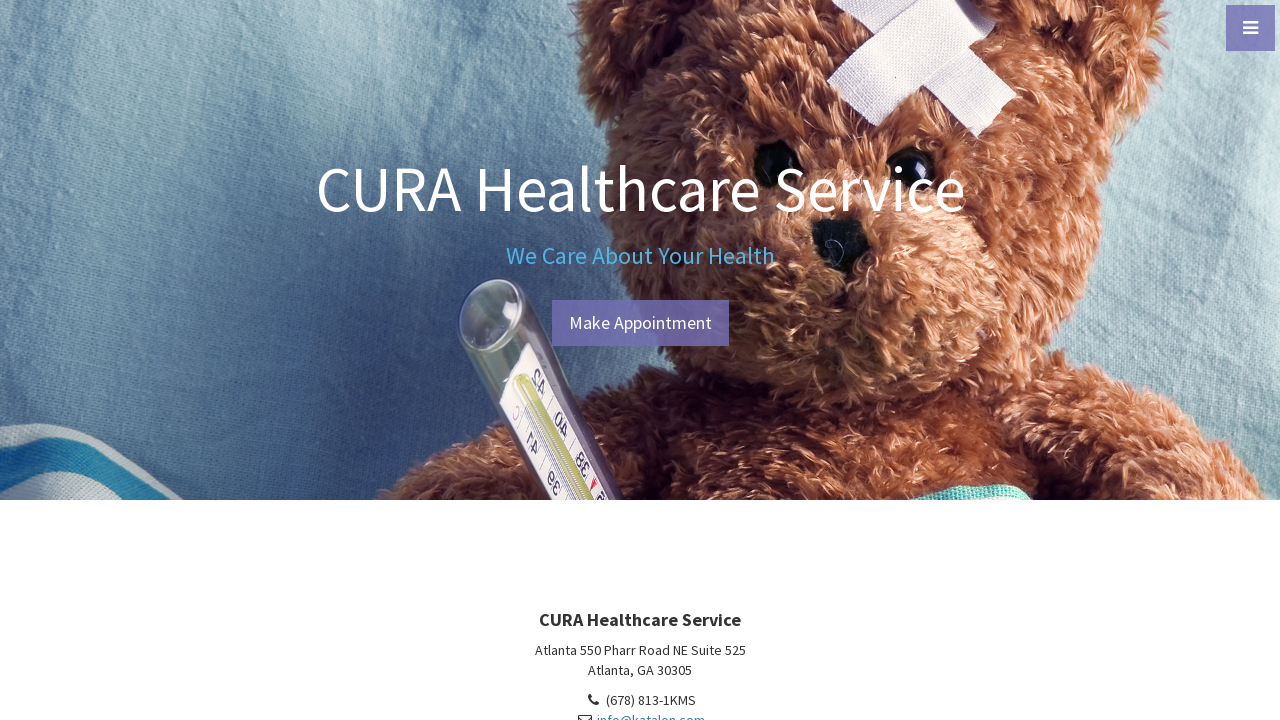

Clicked the make appointment button at (640, 323) on #btn-make-appointment
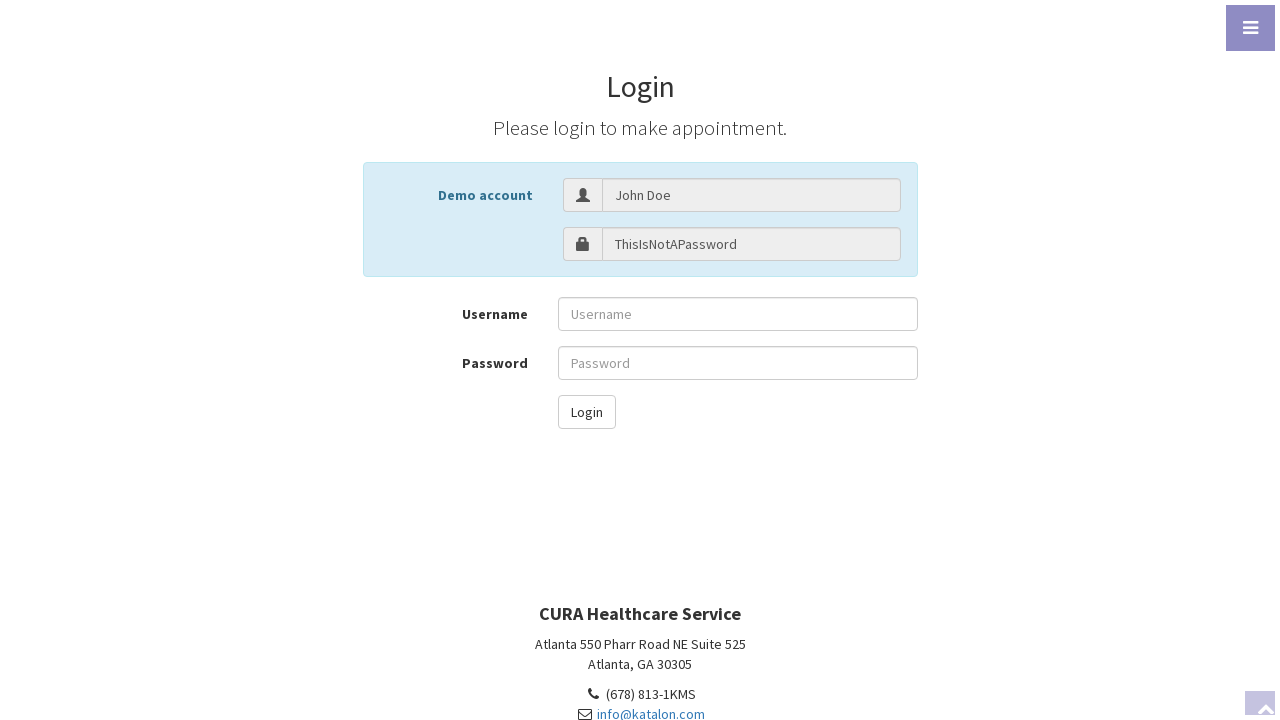

Verified navigation to login page at https://katalon-demo-cura.herokuapp.com/profile.php#login
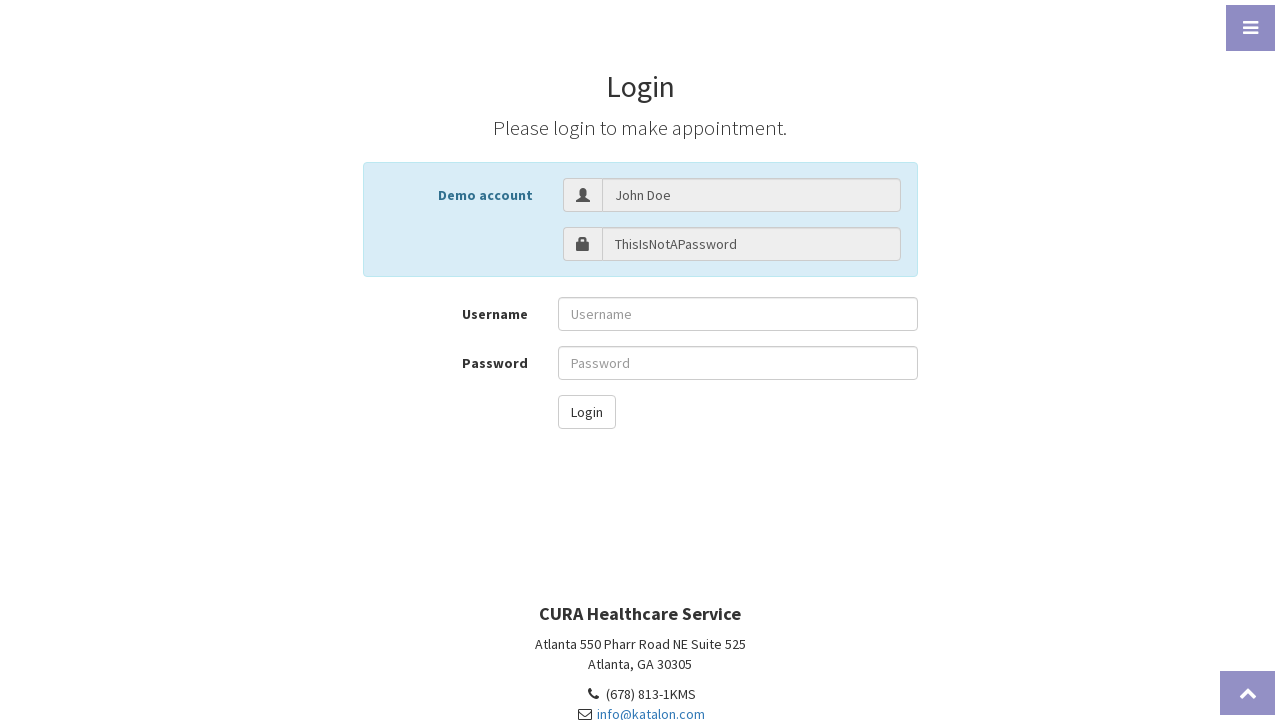

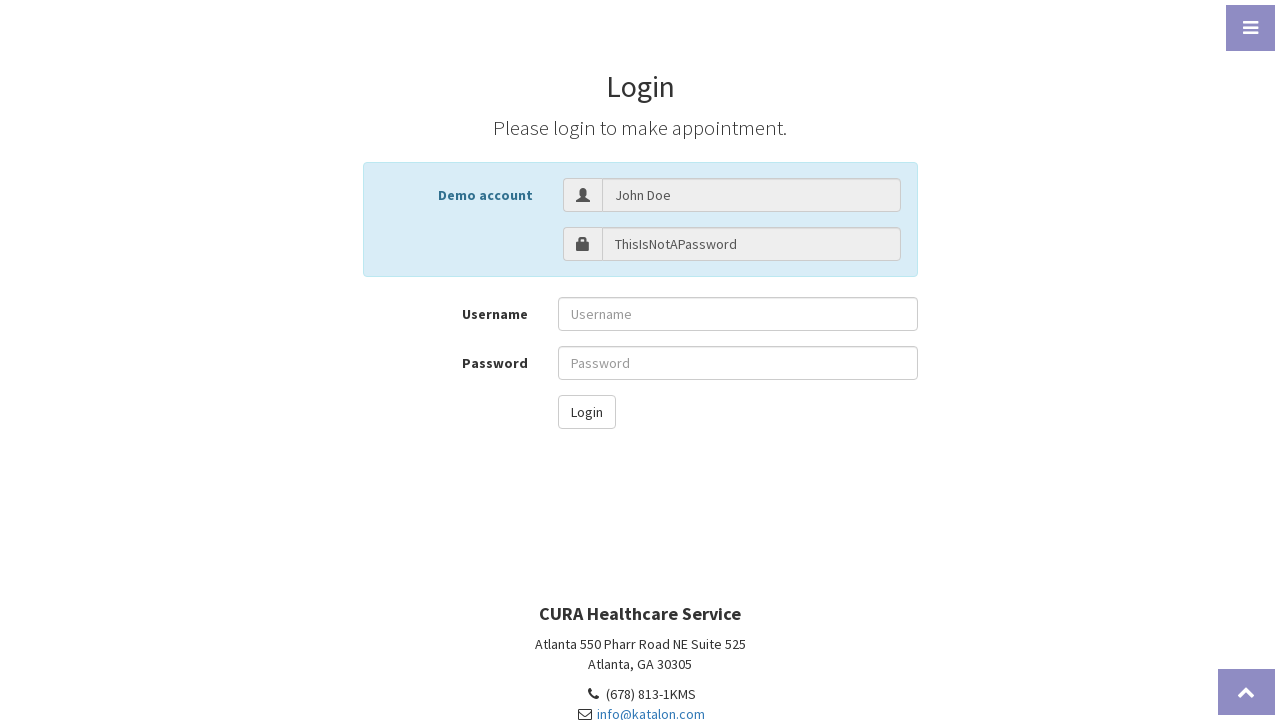